Verifies navigation to the Test Cases page by clicking the Test Cases button and confirming the page loads successfully

Starting URL: http://automationexercise.com

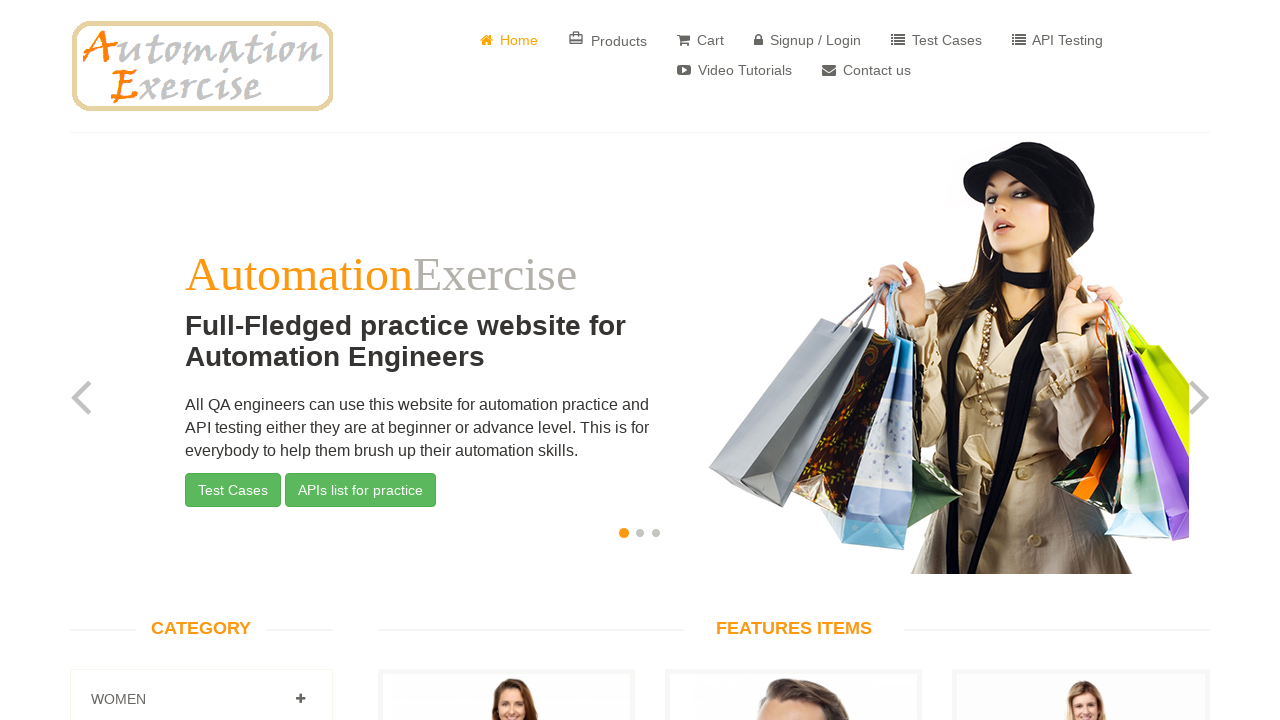

Home page body element loaded
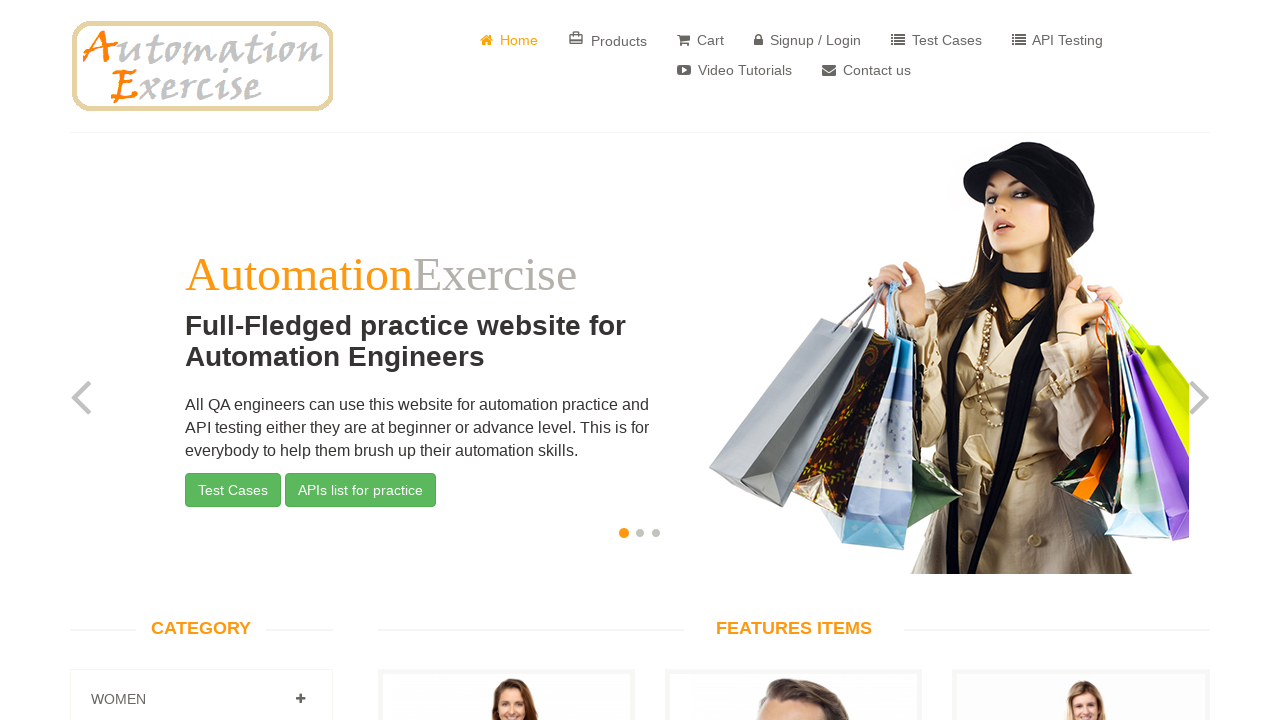

Clicked Test Cases button at (936, 40) on a[href='/test_cases']
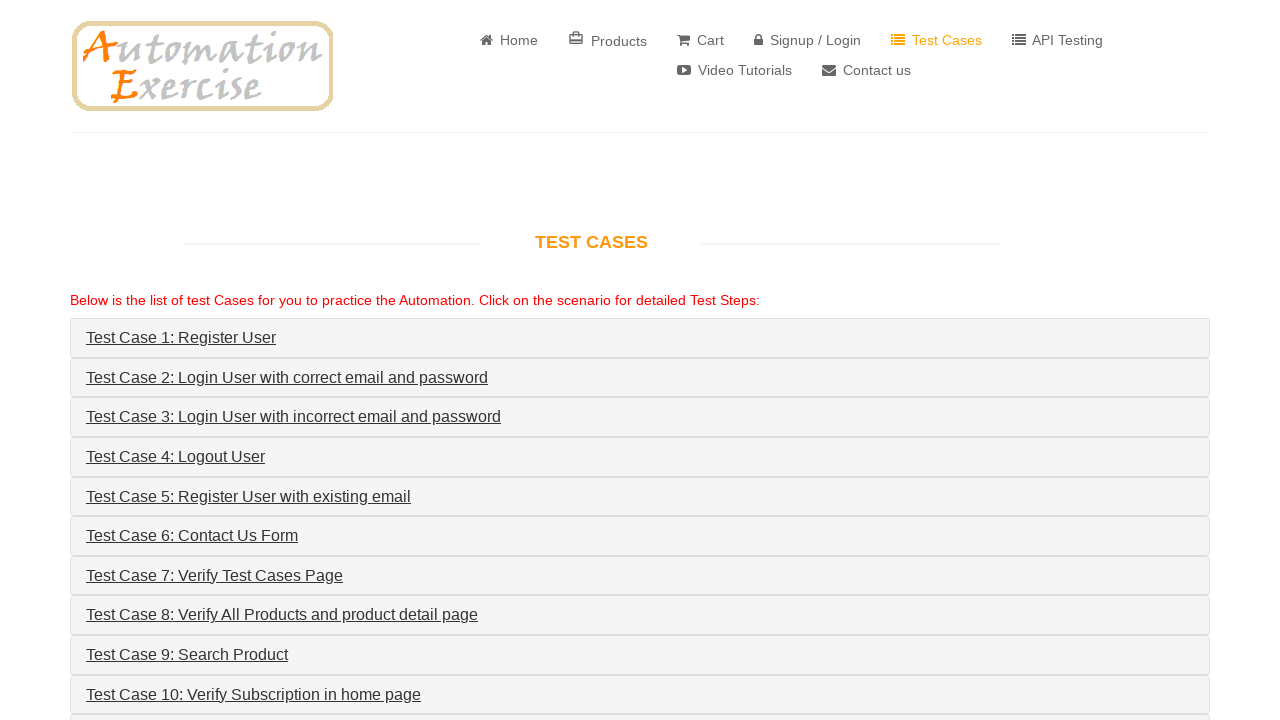

Test Cases page loaded successfully with 'Test Cases' heading visible
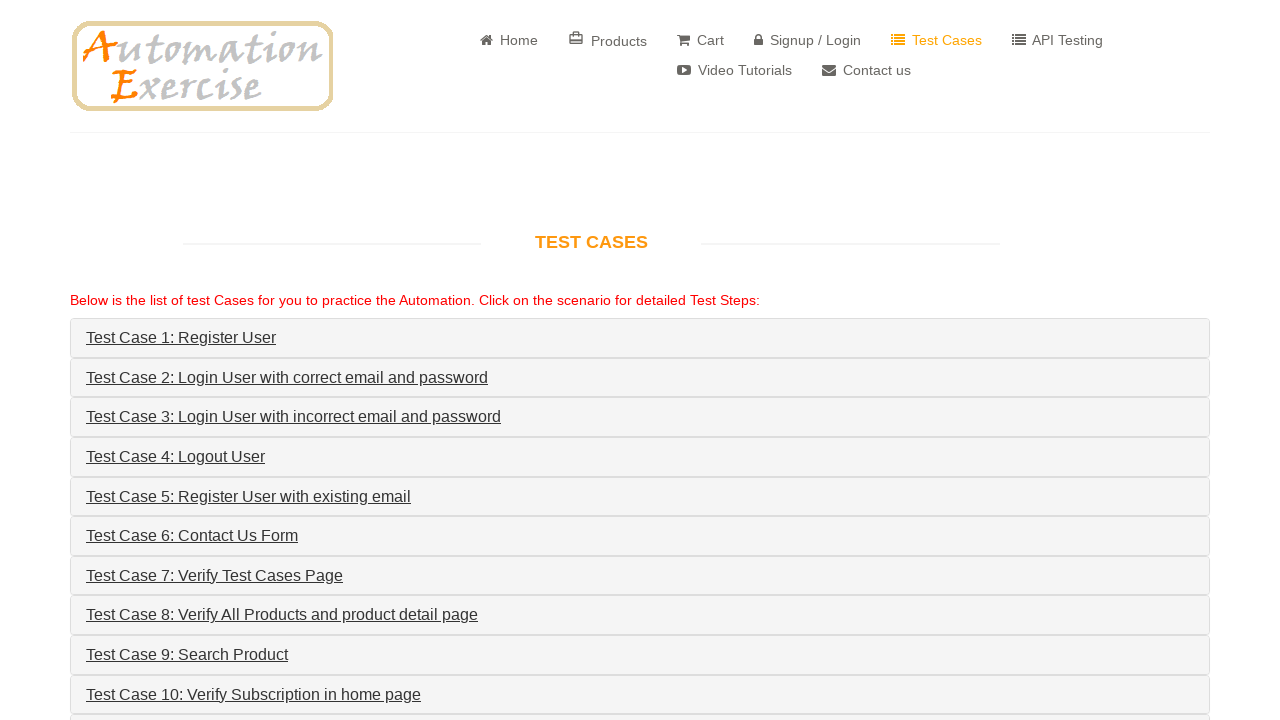

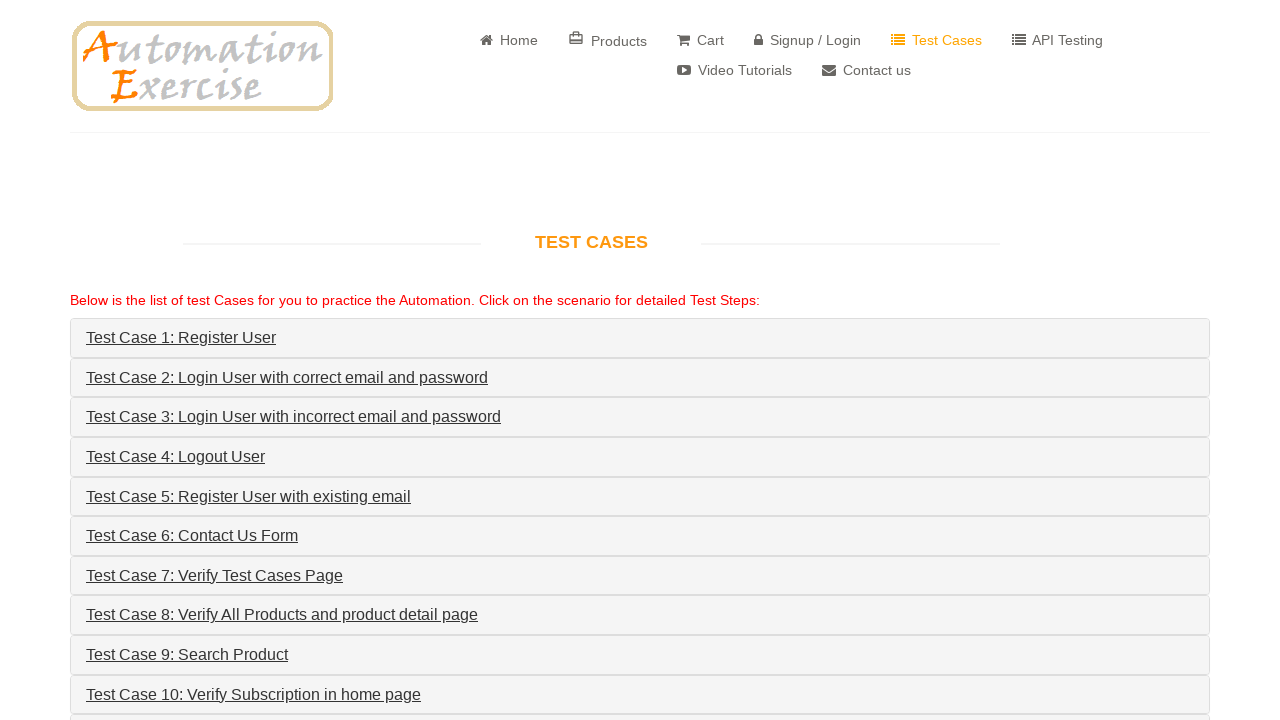